Tests console log monitoring by navigating to a test page and clicking an element that triggers a console log

Starting URL: https://www.selenium.dev/selenium/web/bidi/logEntryAdded.html

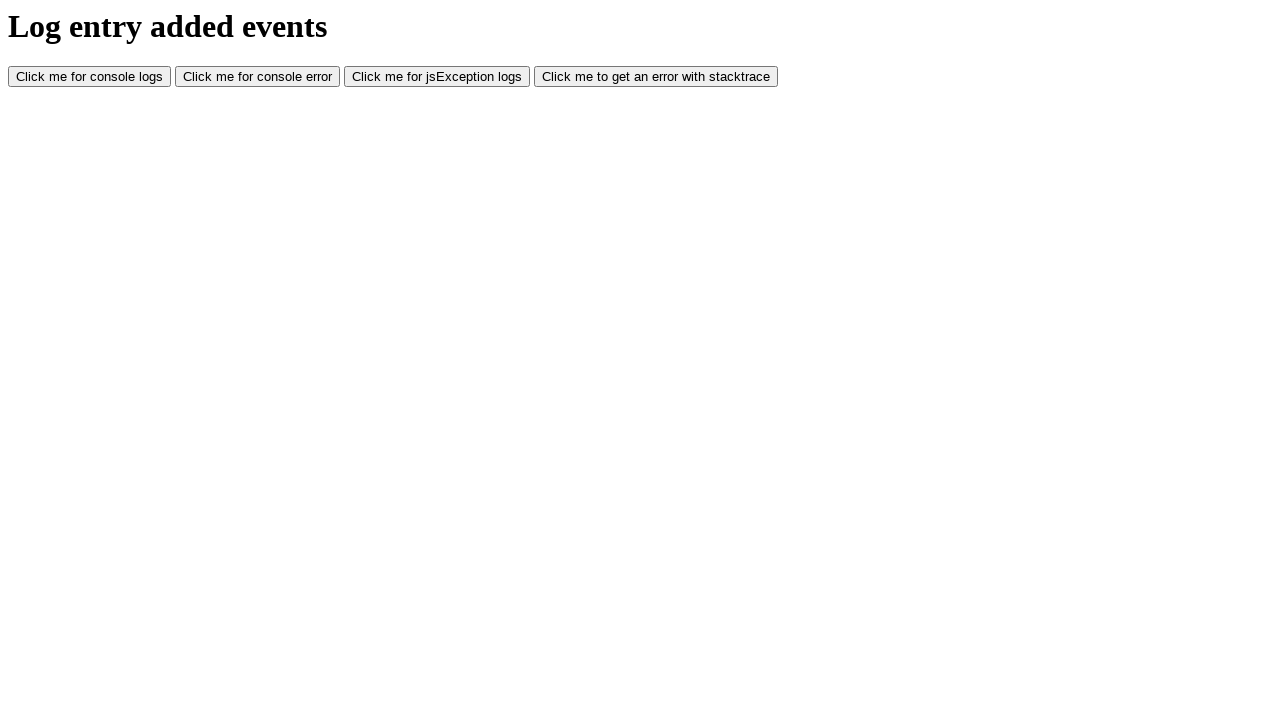

Navigated to console log test page
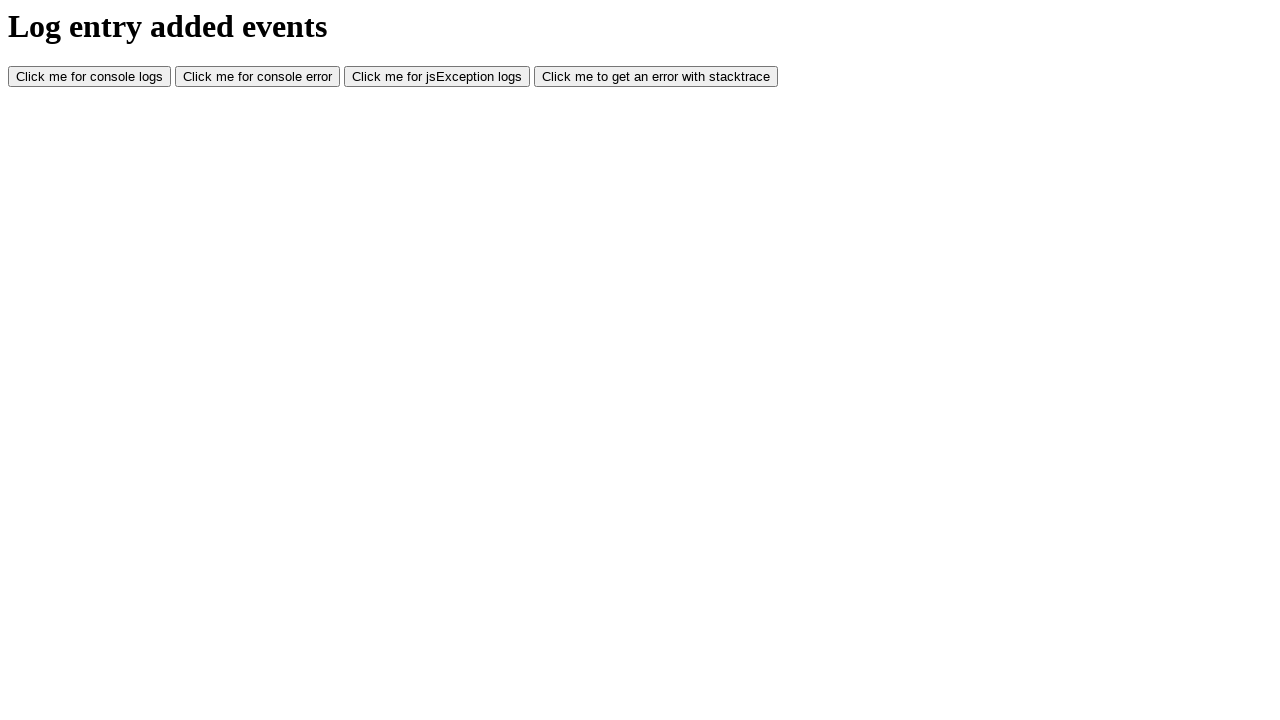

Clicked element to trigger console log at (90, 77) on #consoleLog
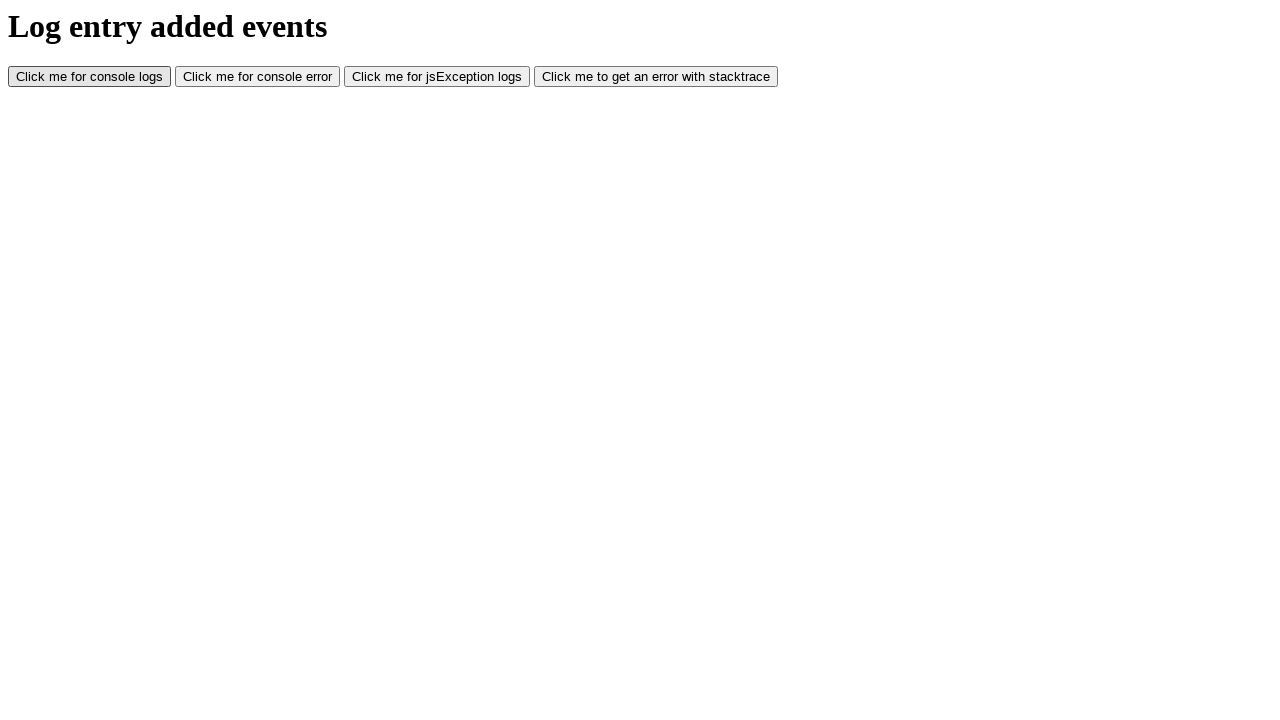

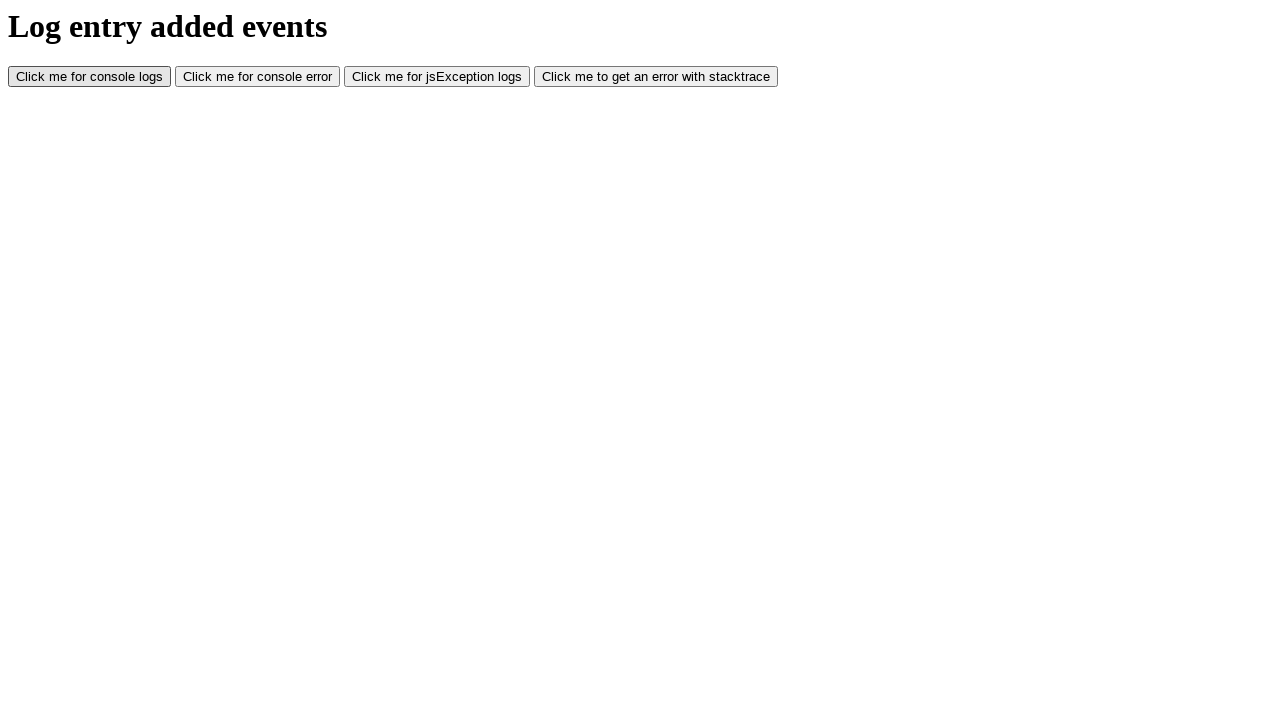